Tests drag and drop functionality on jQuery UI demo page by dragging an element and dropping it onto a target element within an iframe

Starting URL: https://jqueryui.com/droppable/

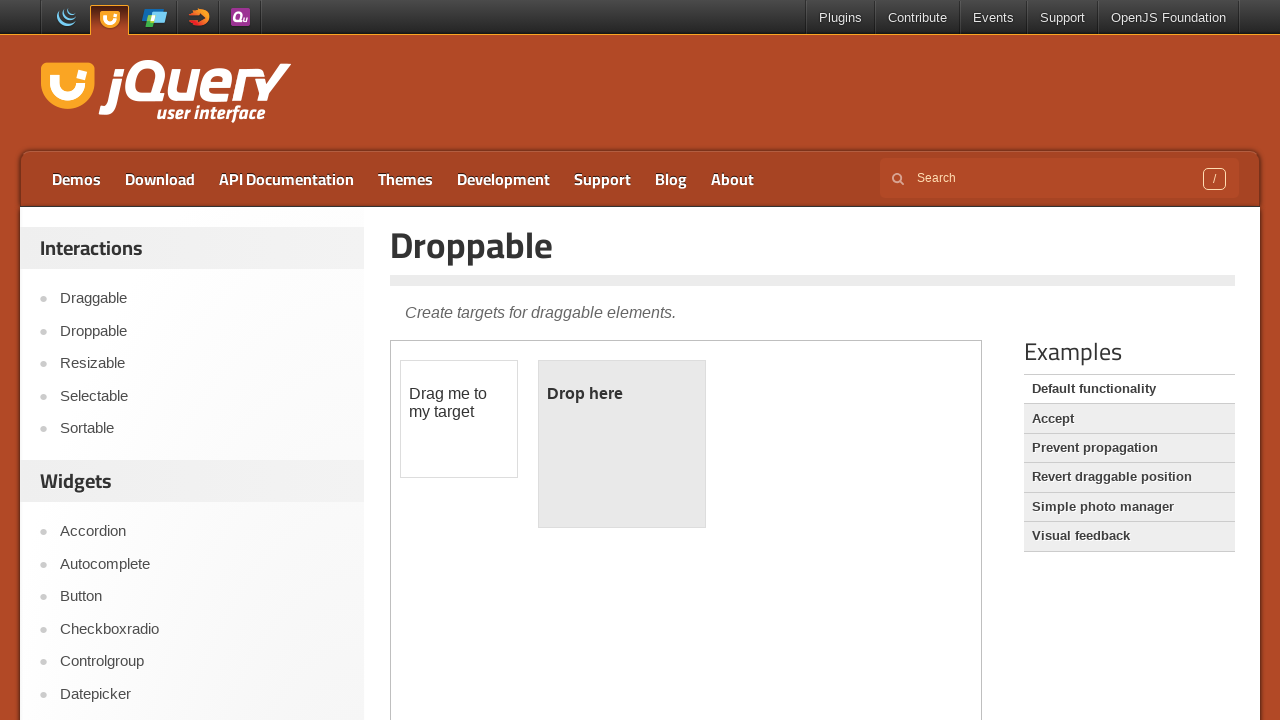

Located the iframe containing drag and drop demo
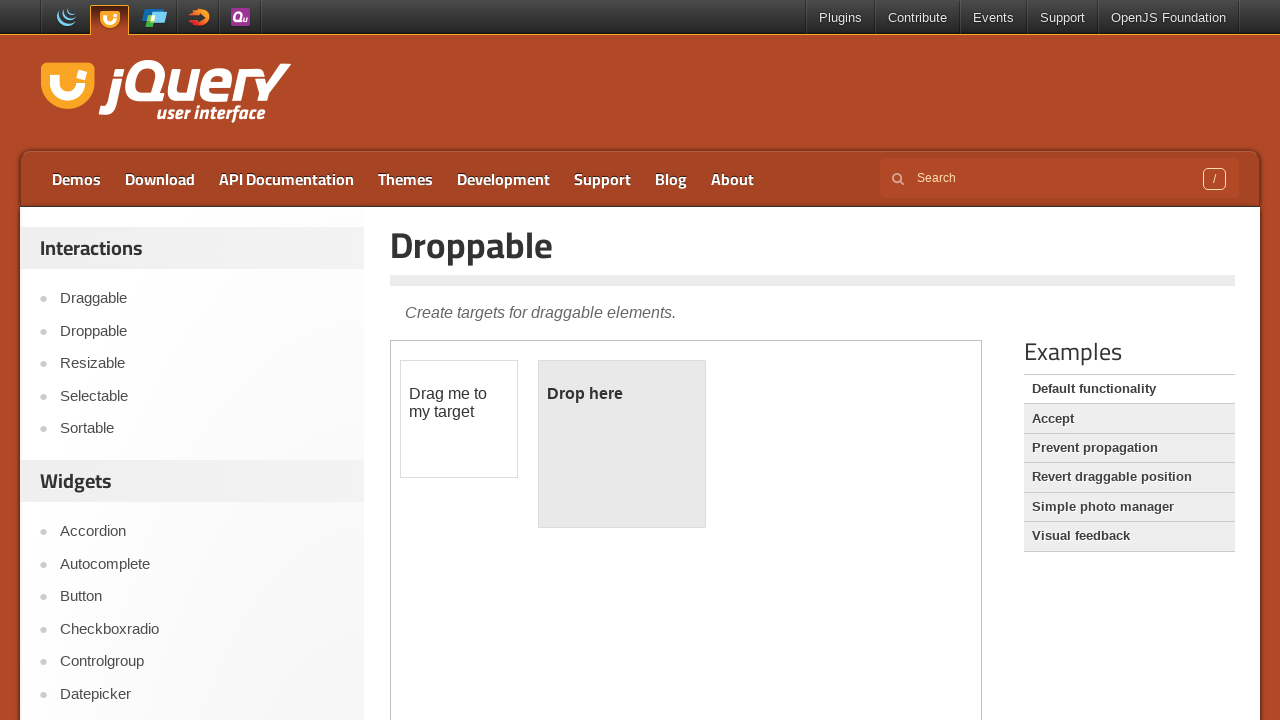

Located the draggable element
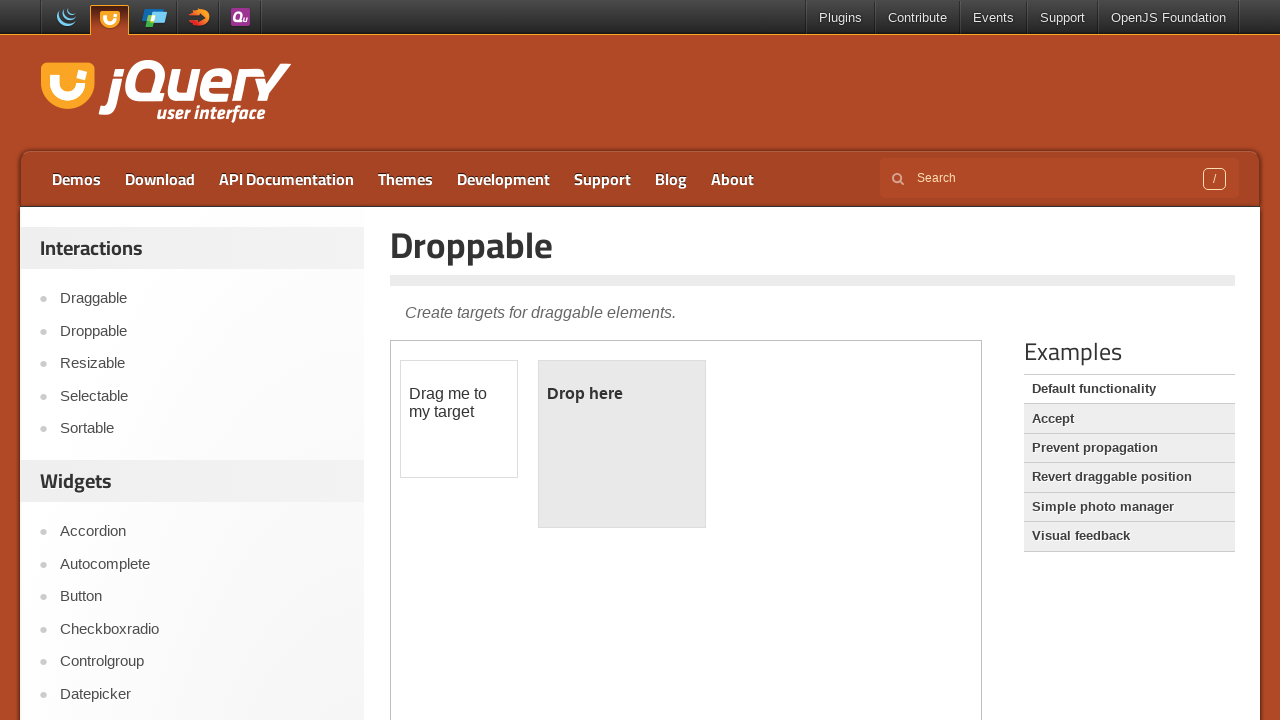

Located the droppable target element
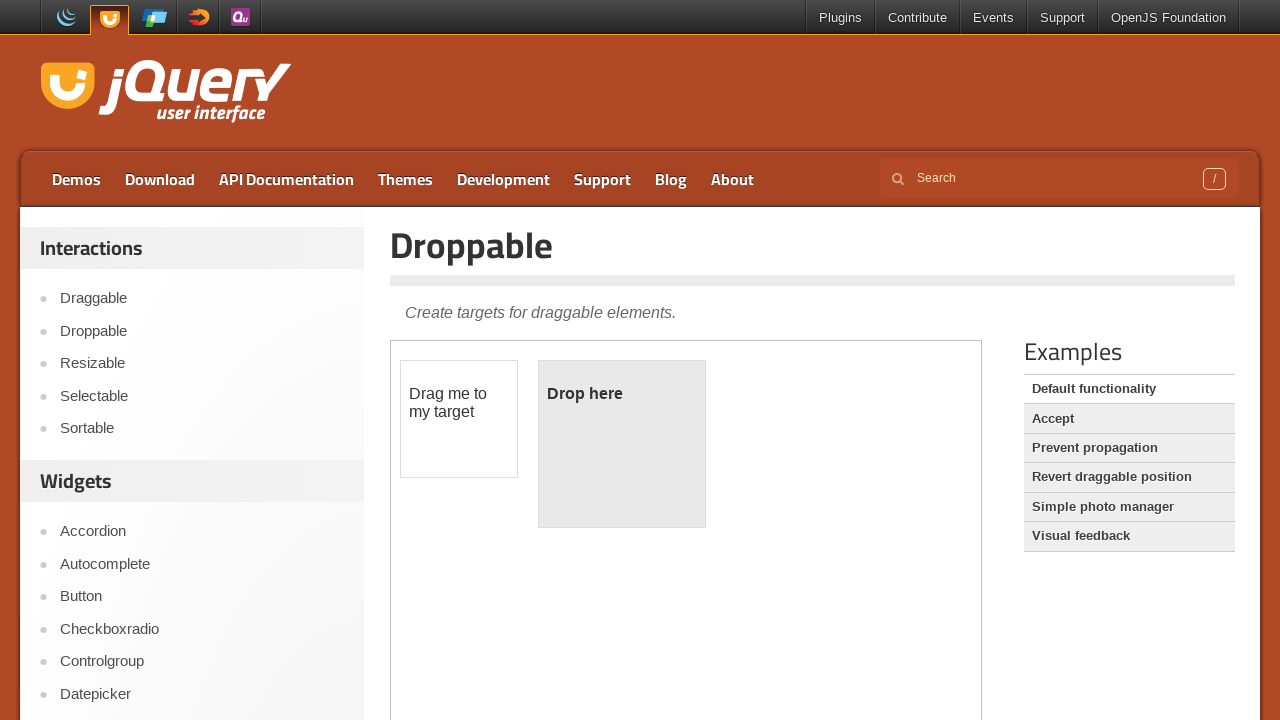

Dragged draggable element onto droppable target element at (622, 444)
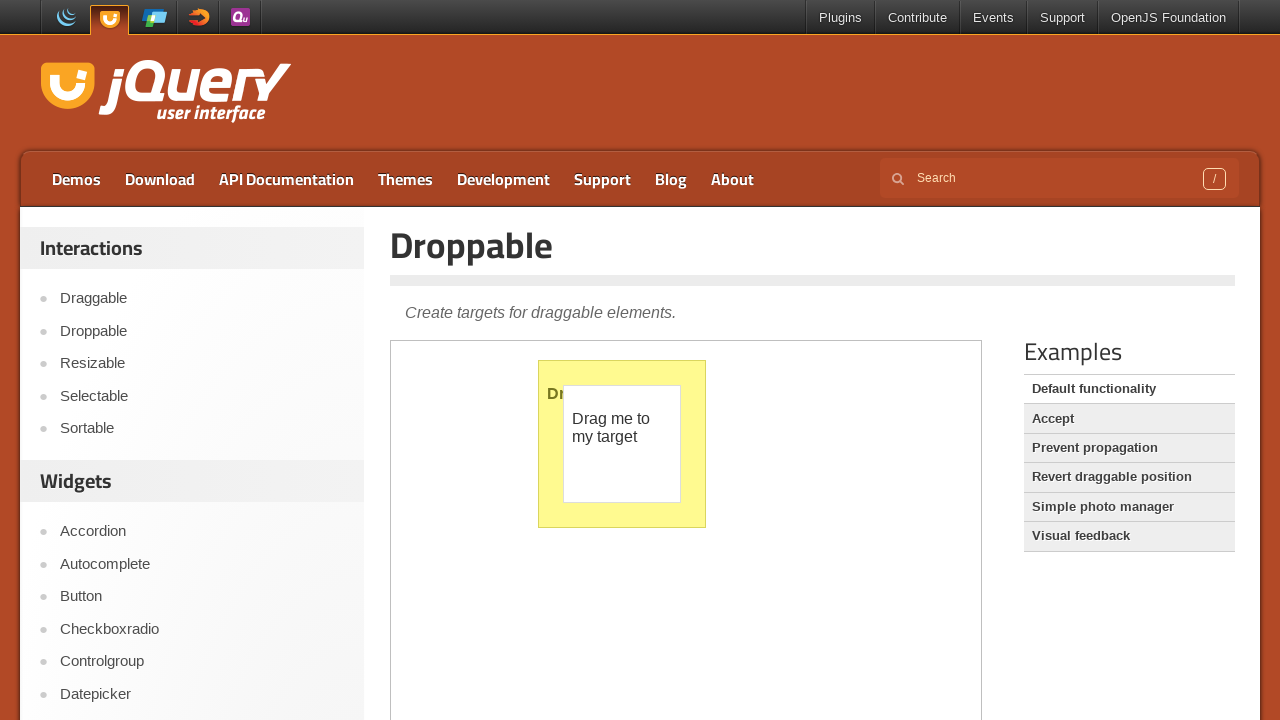

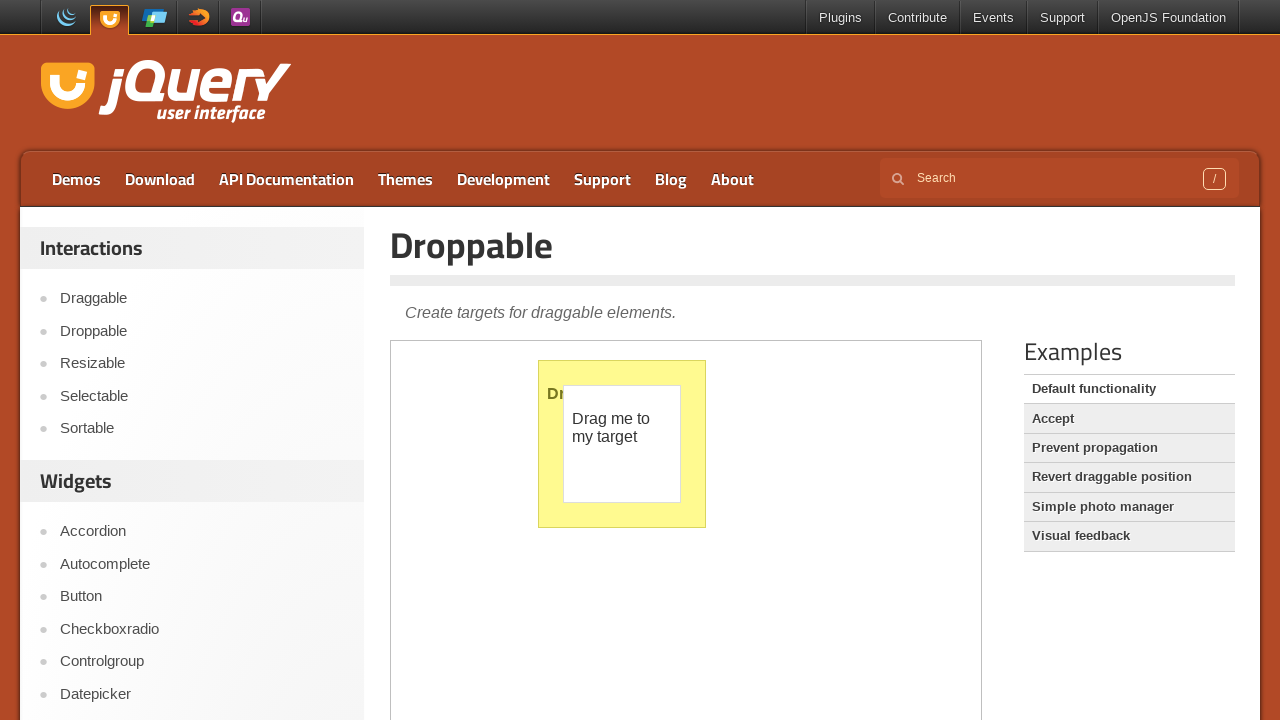